Fills out a multi-field form including text inputs, radio buttons, checkboxes, dropdown selection, and date picker, then submits the form

Starting URL: https://formy-project.herokuapp.com/form

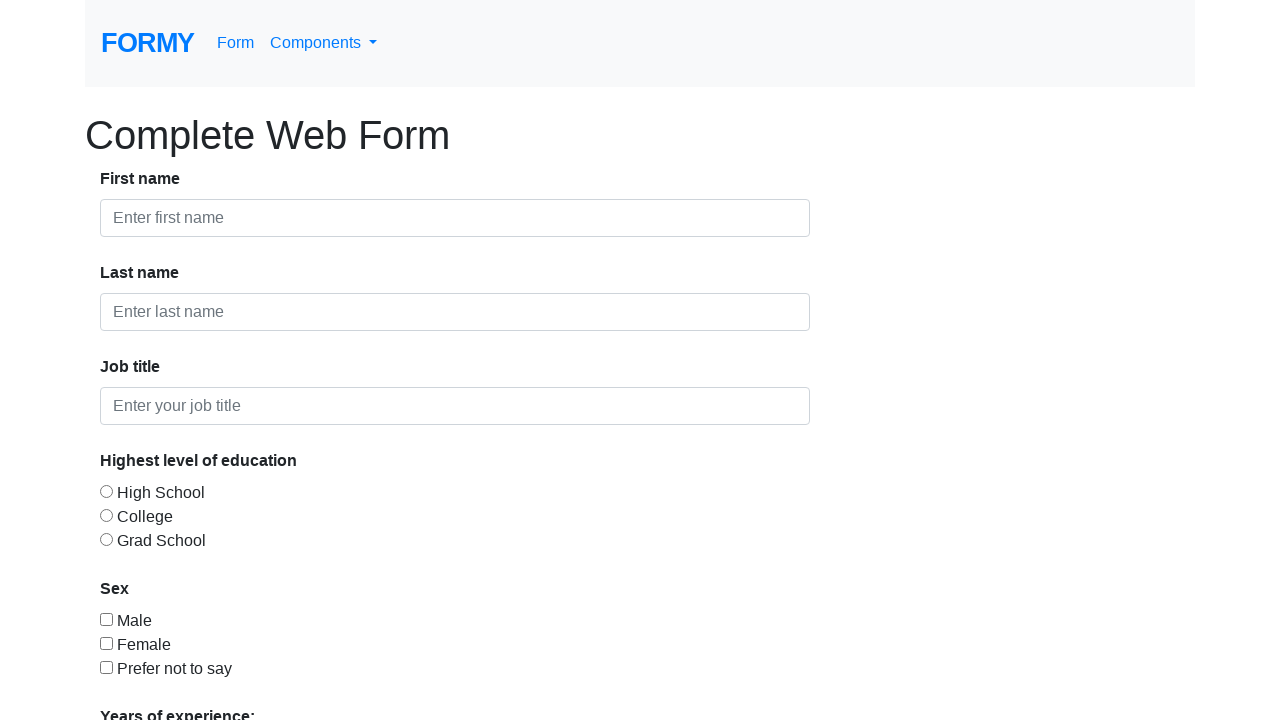

Filled first name field with 'Reshma' on input#first-name
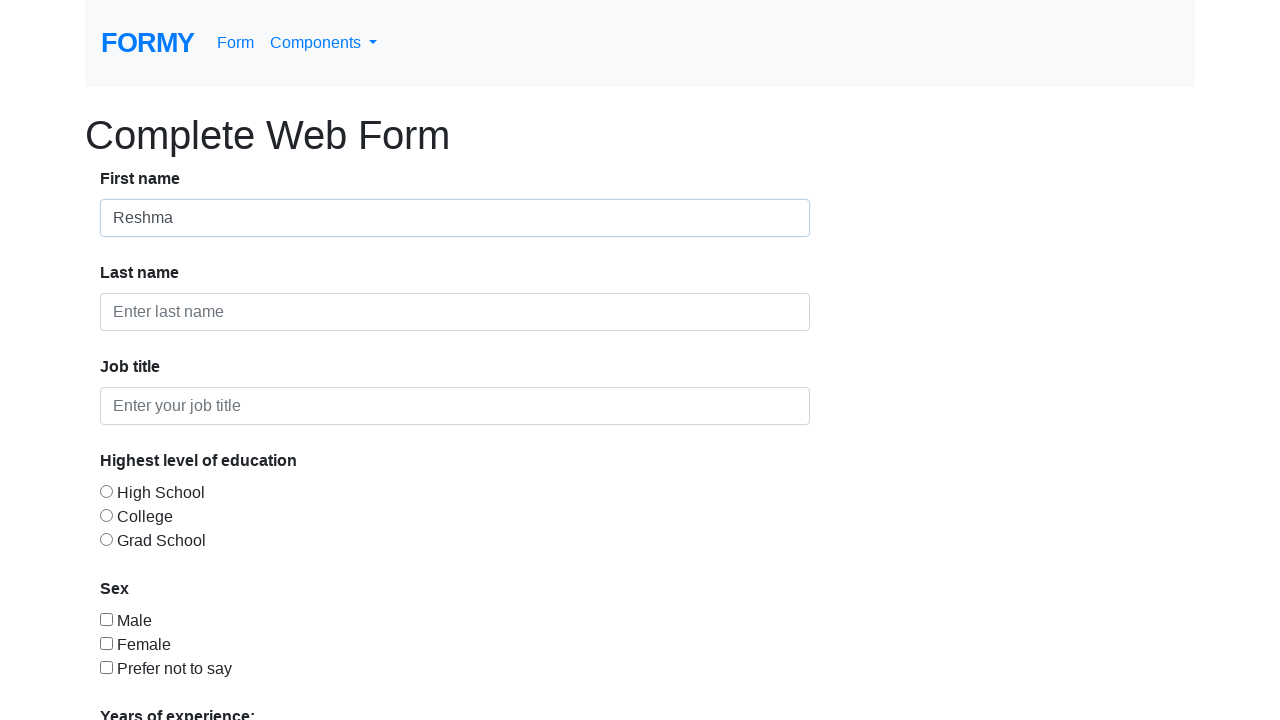

Filled last name field with 'Shrestha' on input#last-name
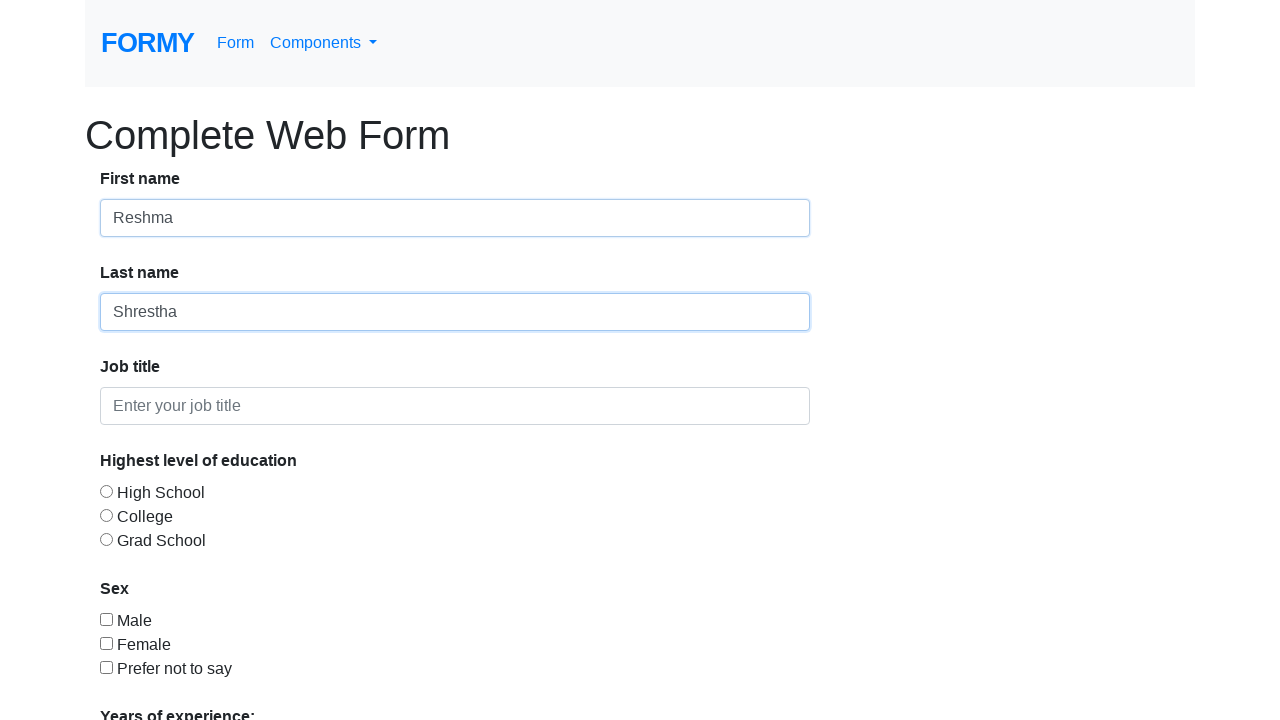

Filled job title field with 'QA Learner' on input#job-title
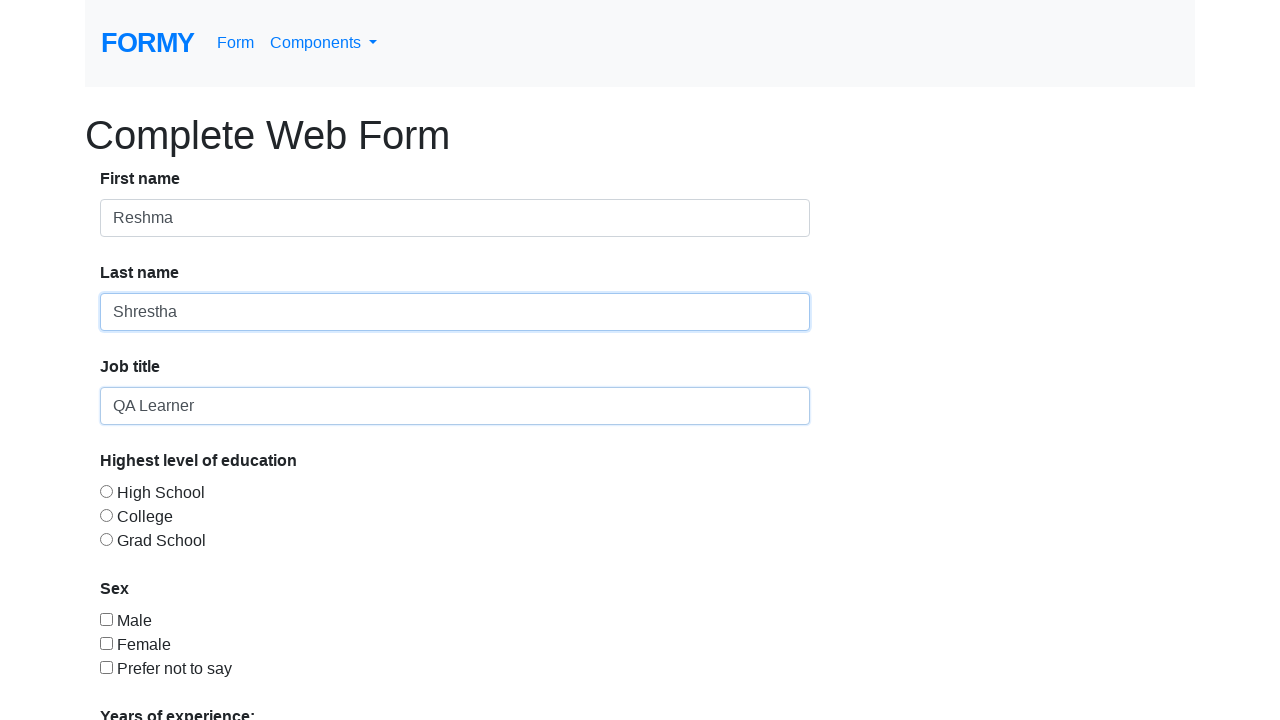

Selected radio button for education level at (106, 491) on input#radio-button-1
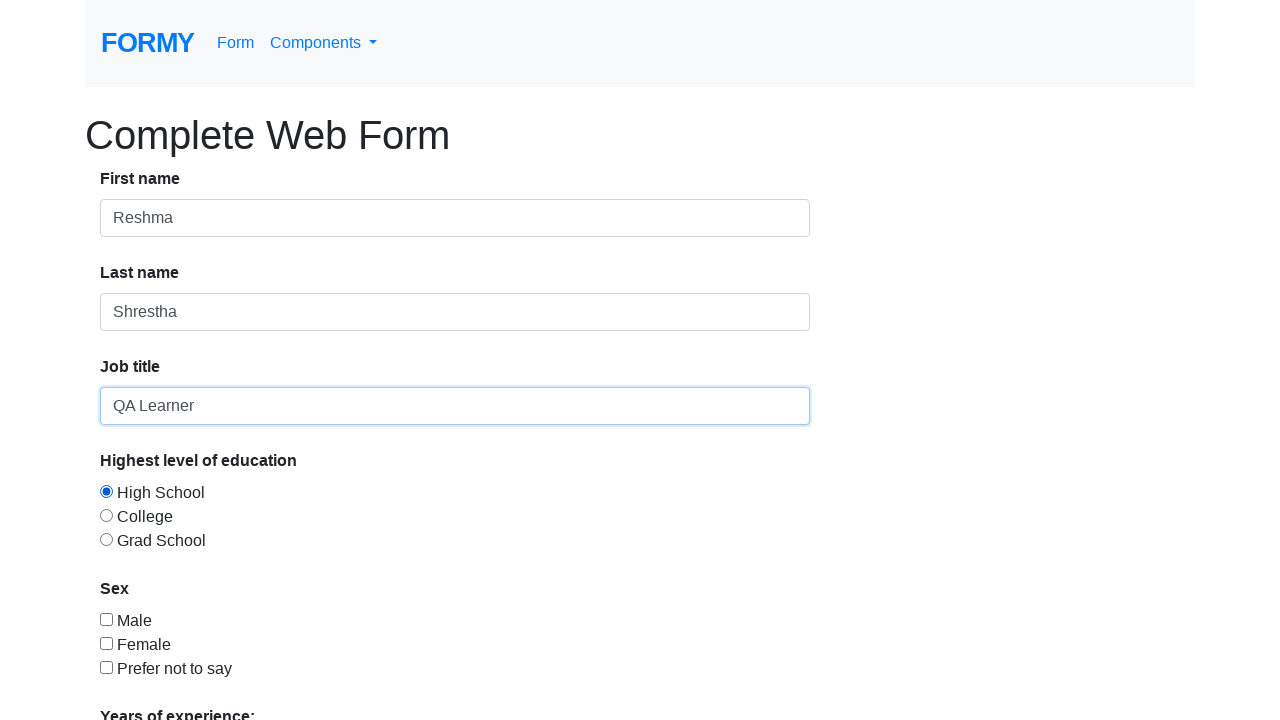

Checked checkbox for sex at (106, 643) on input#checkbox-2
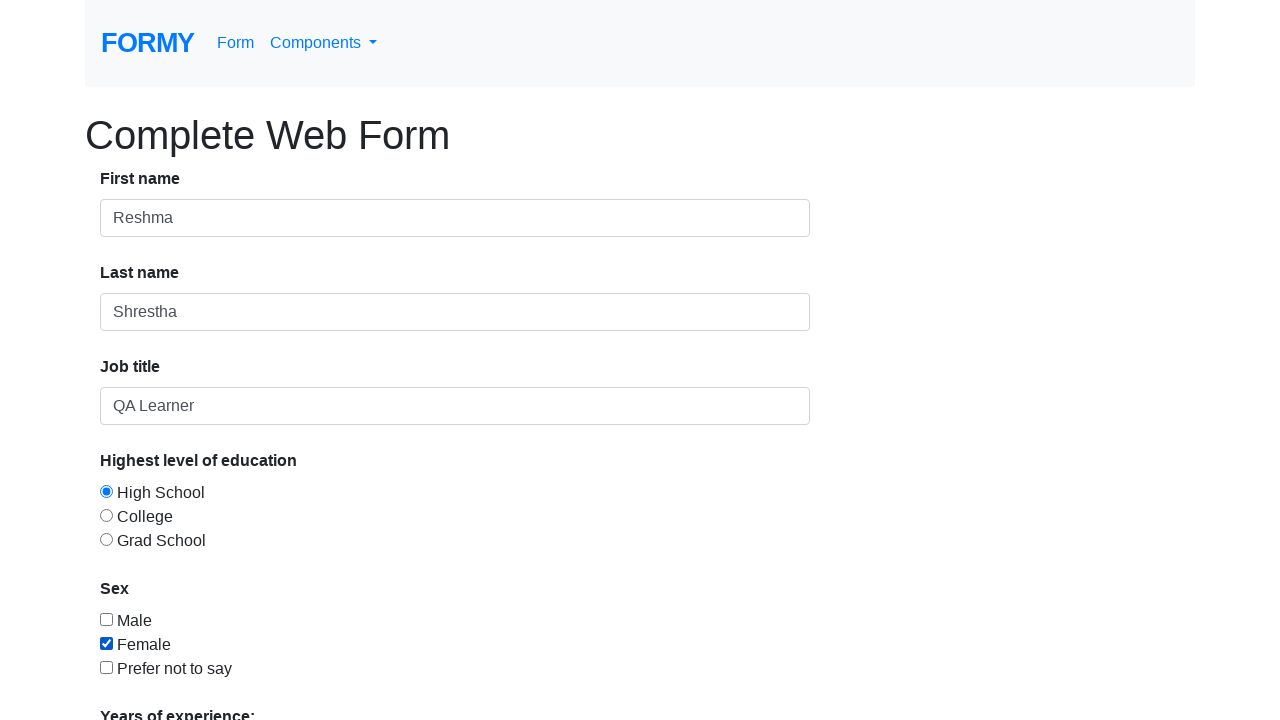

Selected option '1' from dropdown menu on select#select-menu
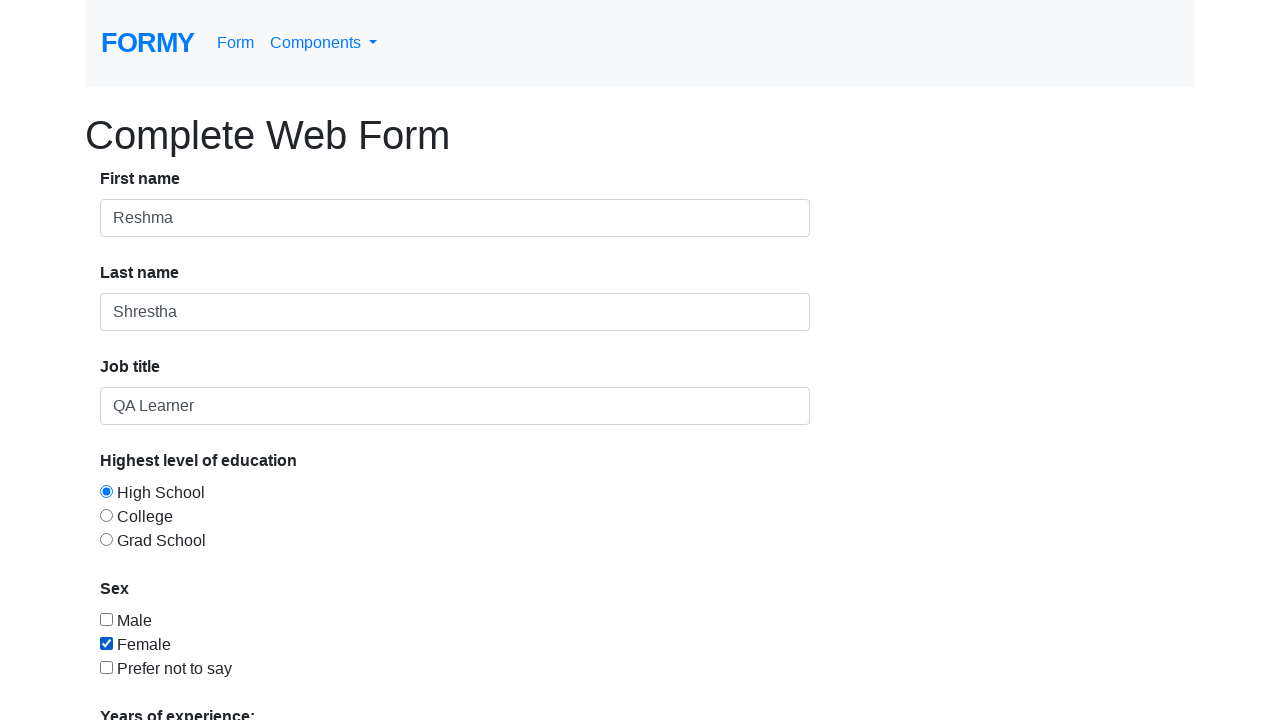

Filled date picker with '08/28/2024' on input#datepicker
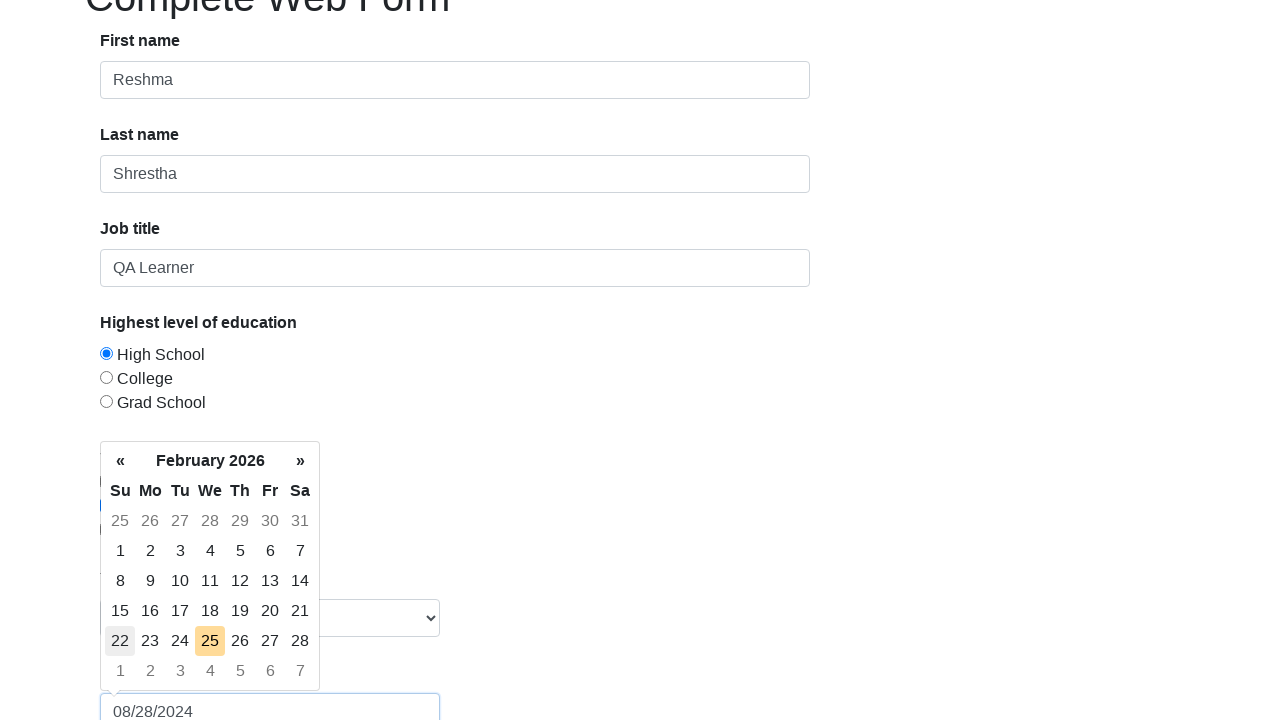

Clicked Submit button to submit the form at (148, 680) on a:text('Submit')
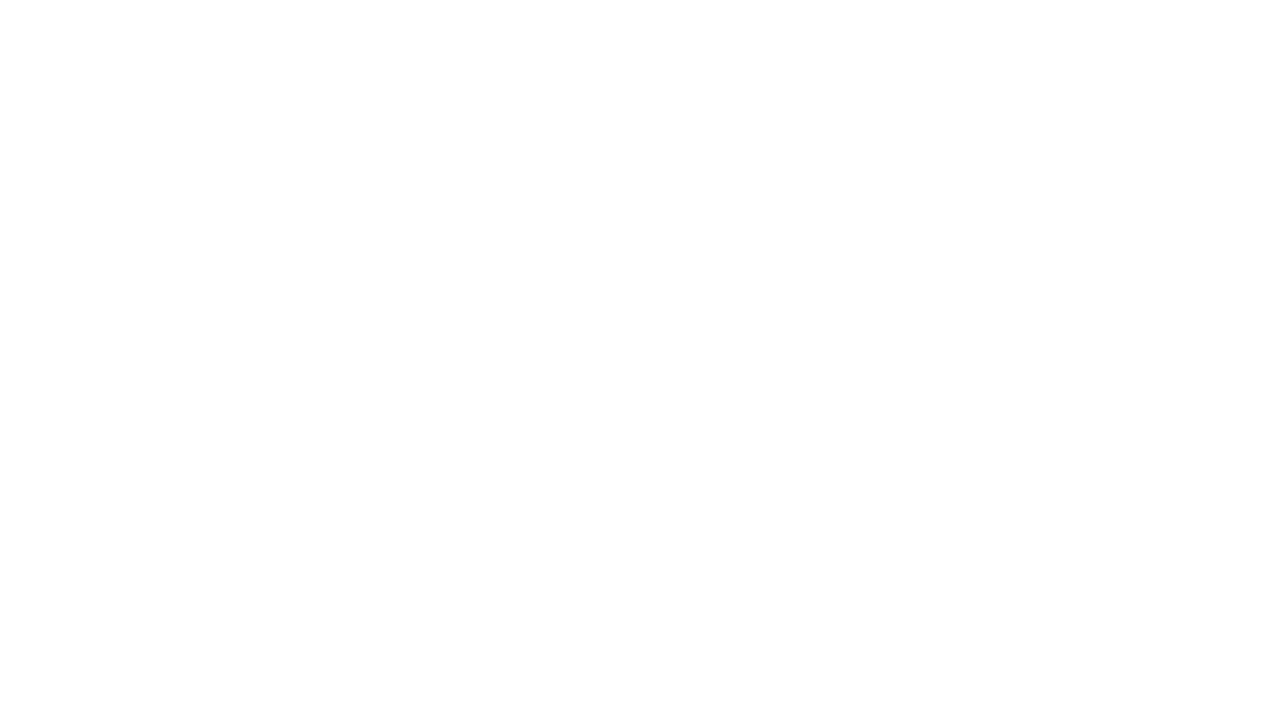

Waited for form submission to complete
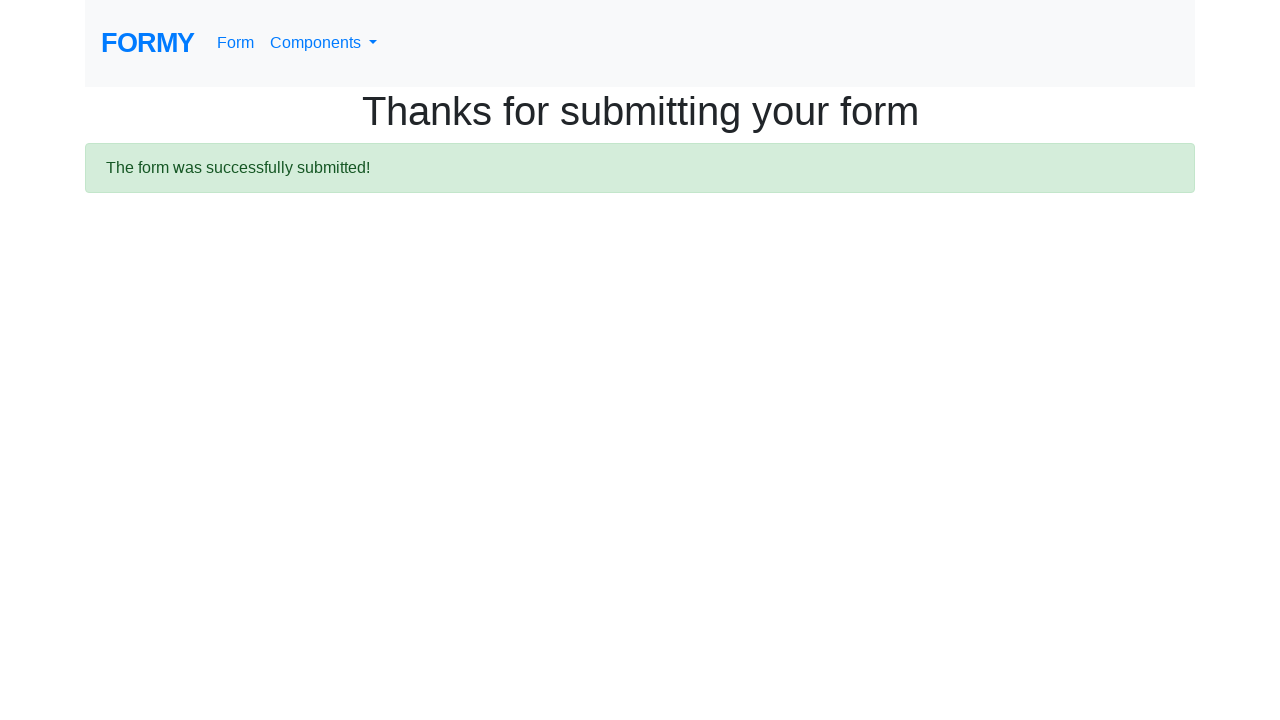

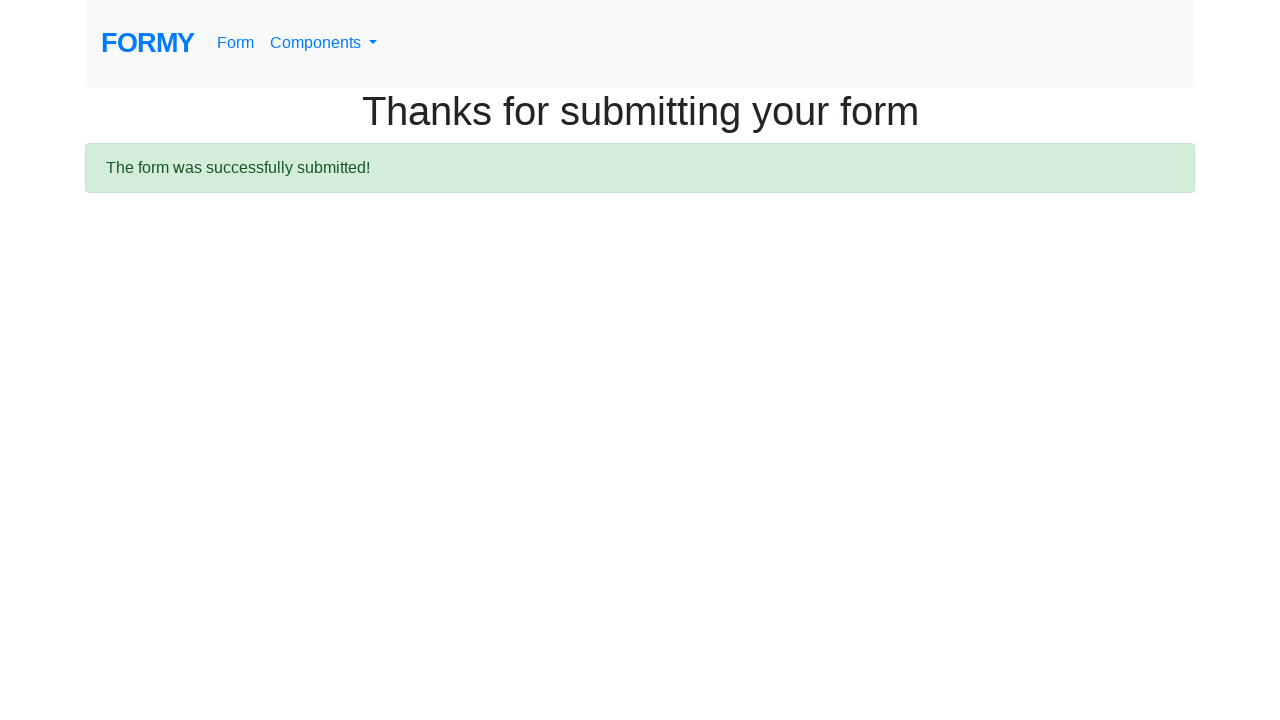